Tests element display functionality by checking if email, age, and education fields are displayed and interacting with them

Starting URL: https://automationfc.github.io/basic-form/index.html

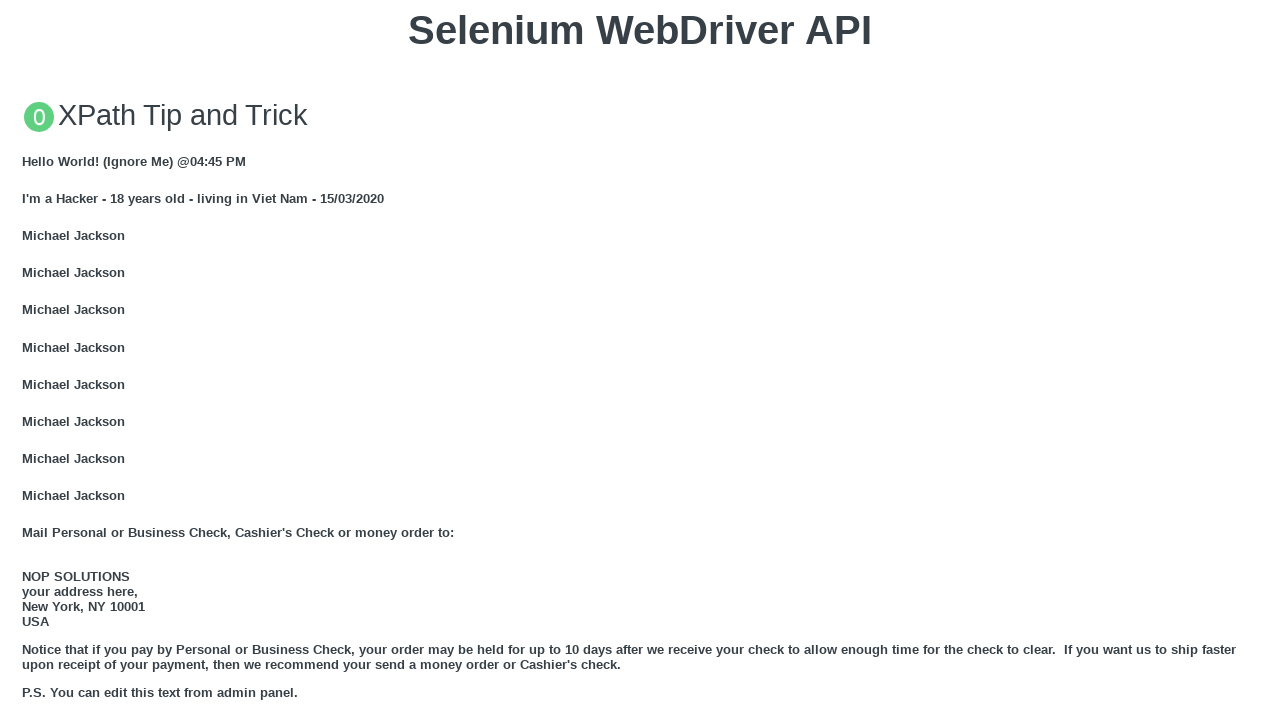

Email field is visible
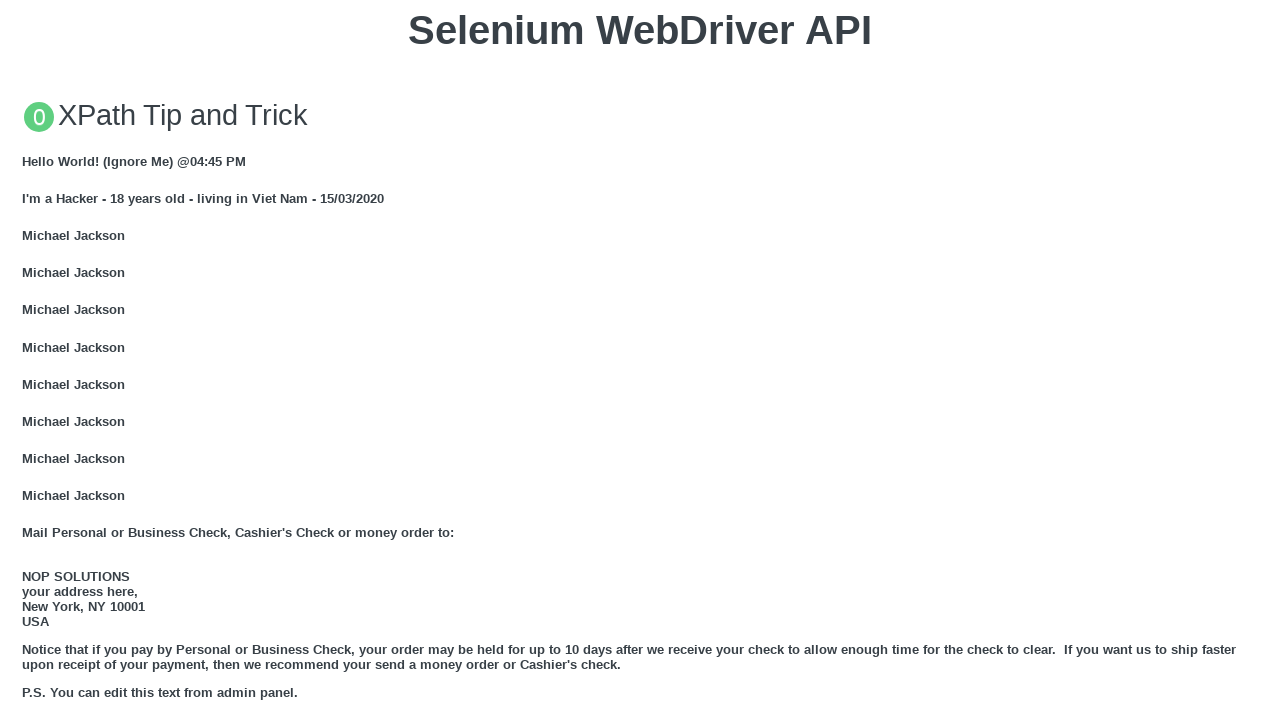

Filled email field with 'trang@gmail.com' on #mail
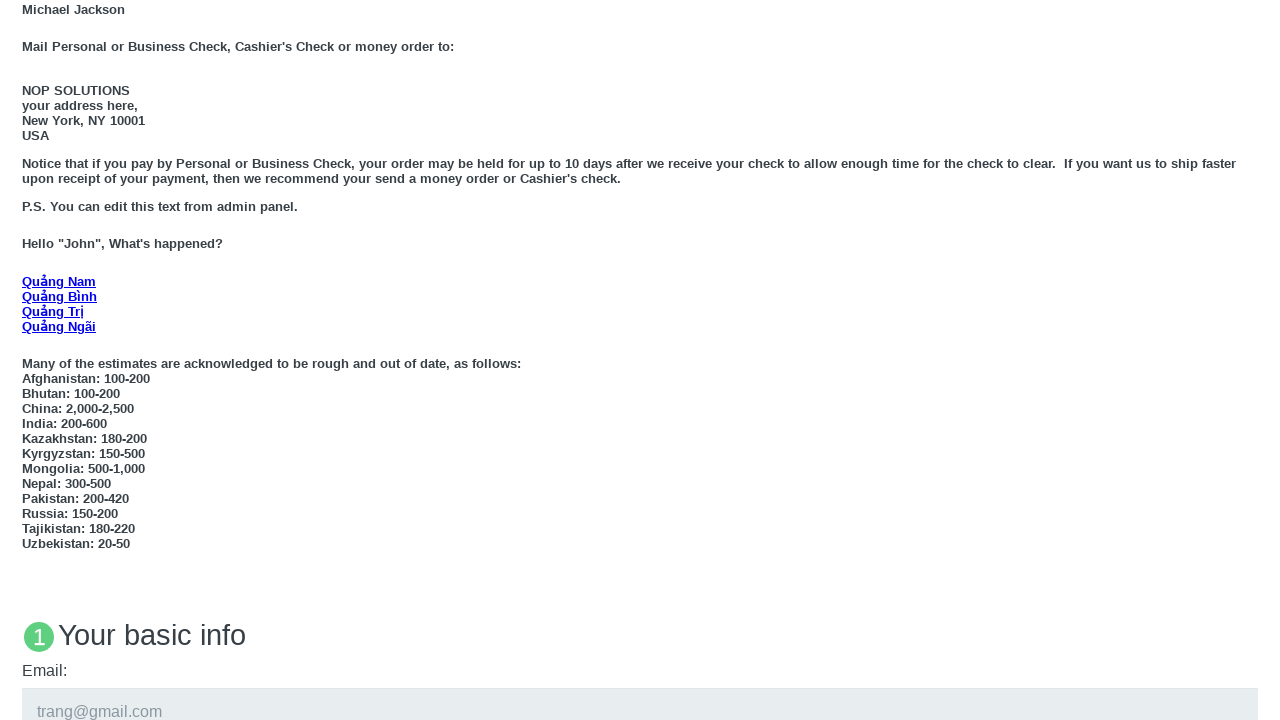

Education field is visible
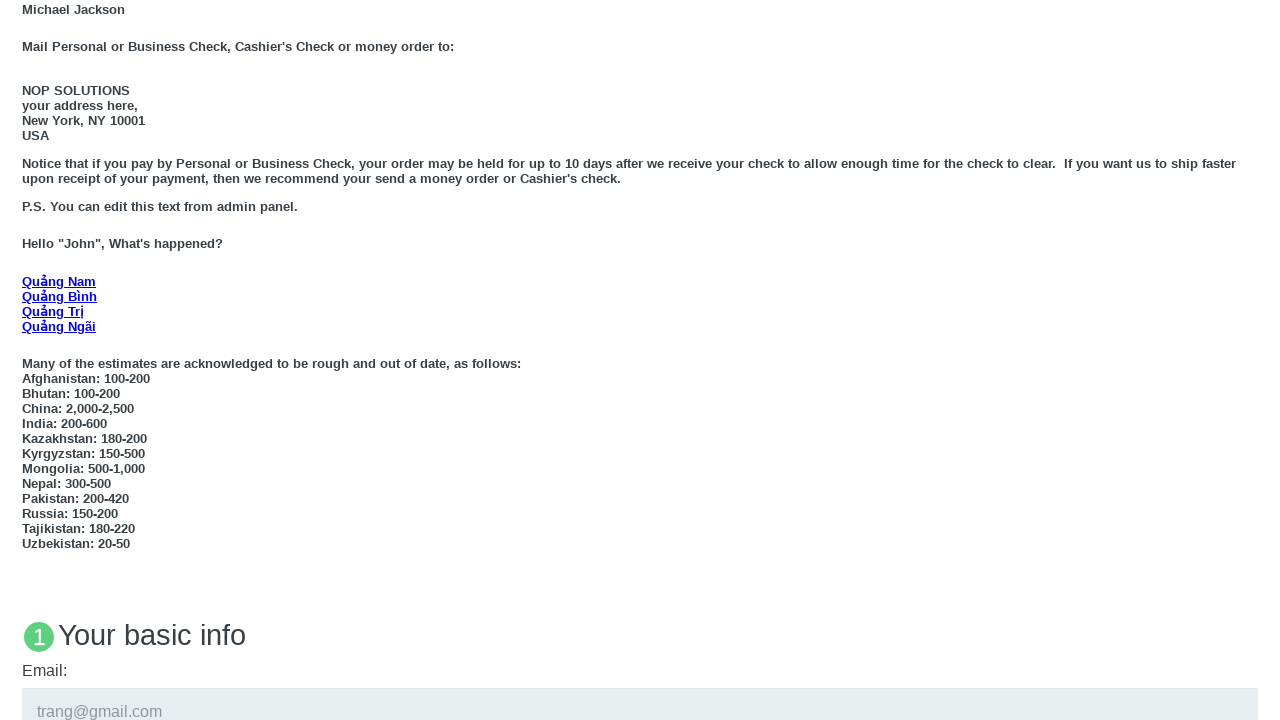

Filled education field with 'iuifefewfwf' on #edu
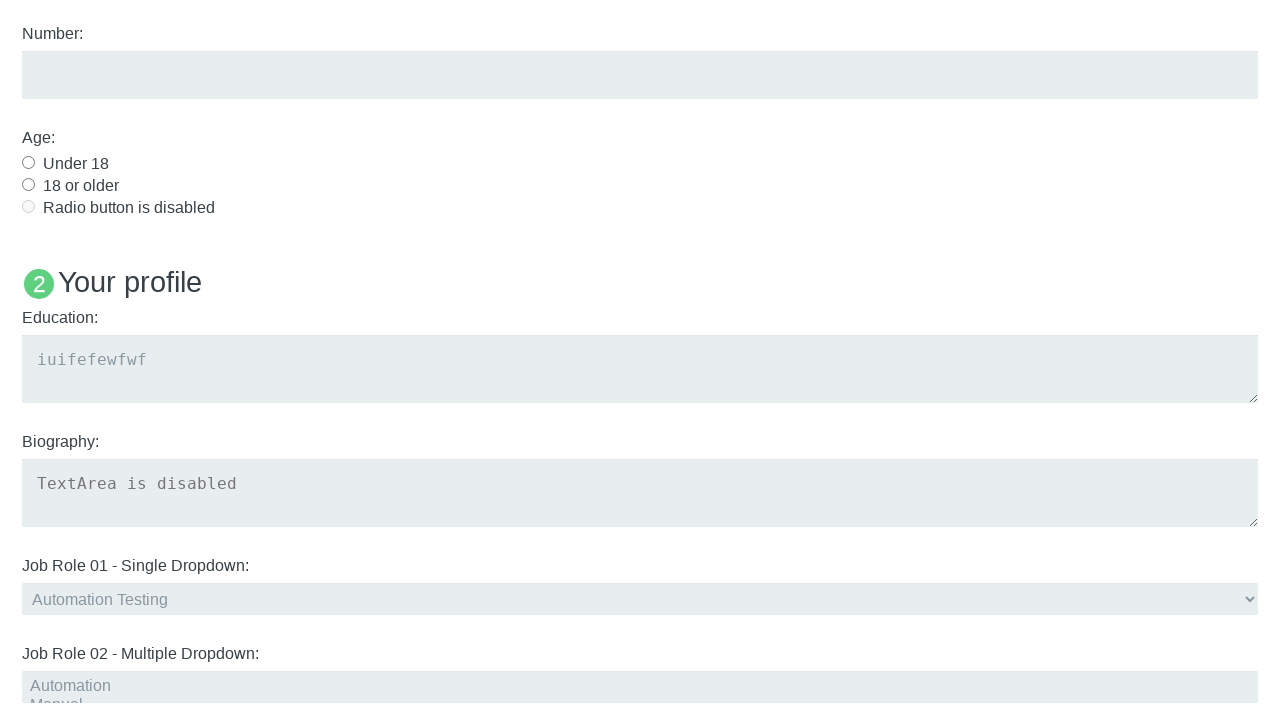

Age radio button (under 18) is visible
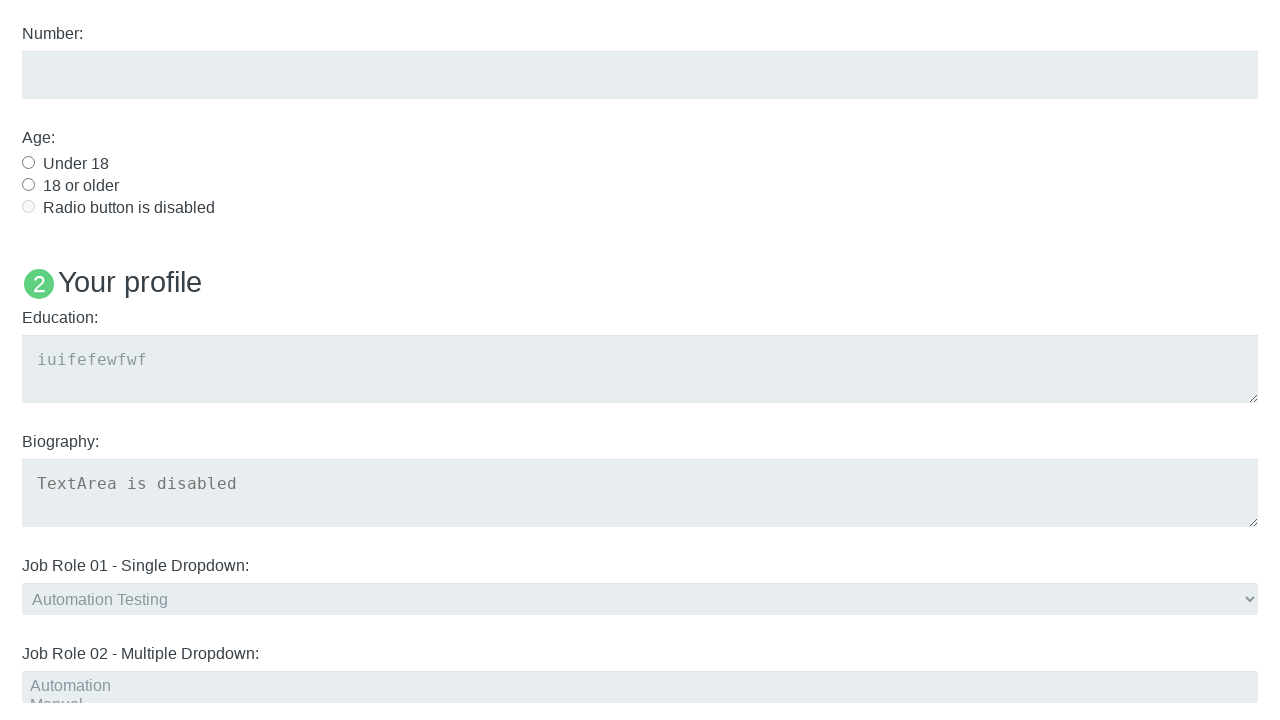

Clicked age radio button (under 18) at (28, 162) on #under_18
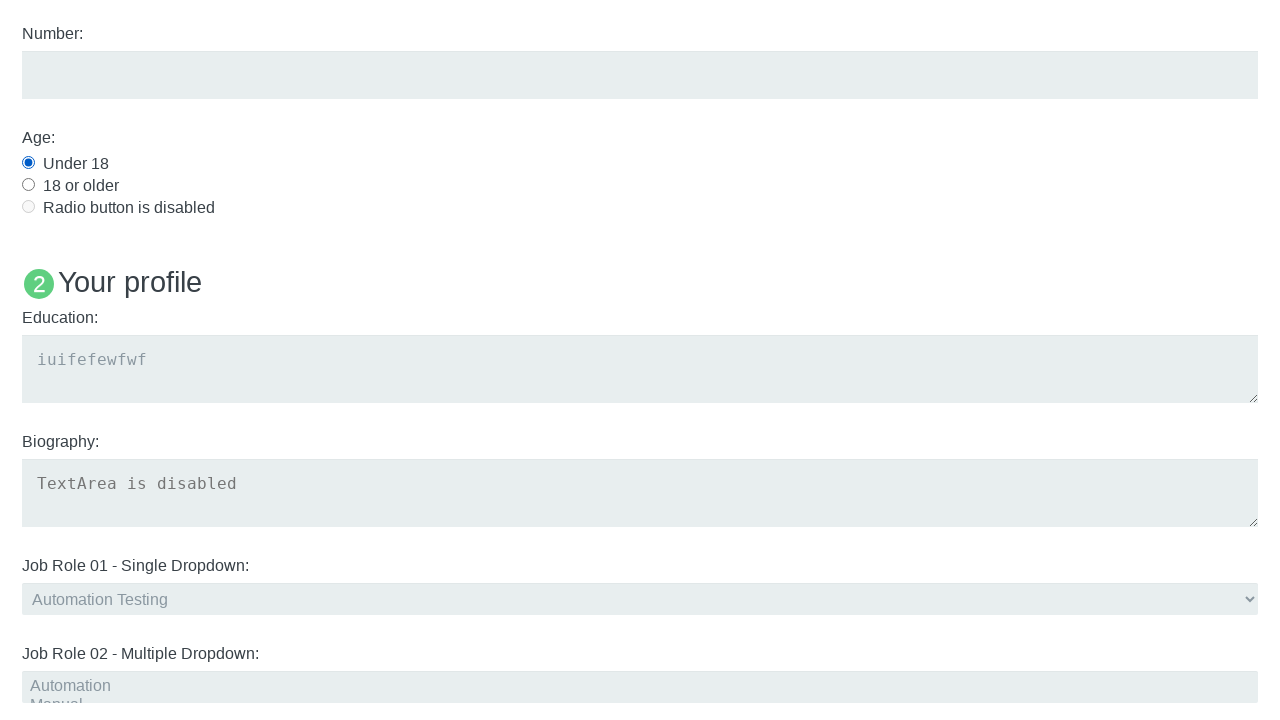

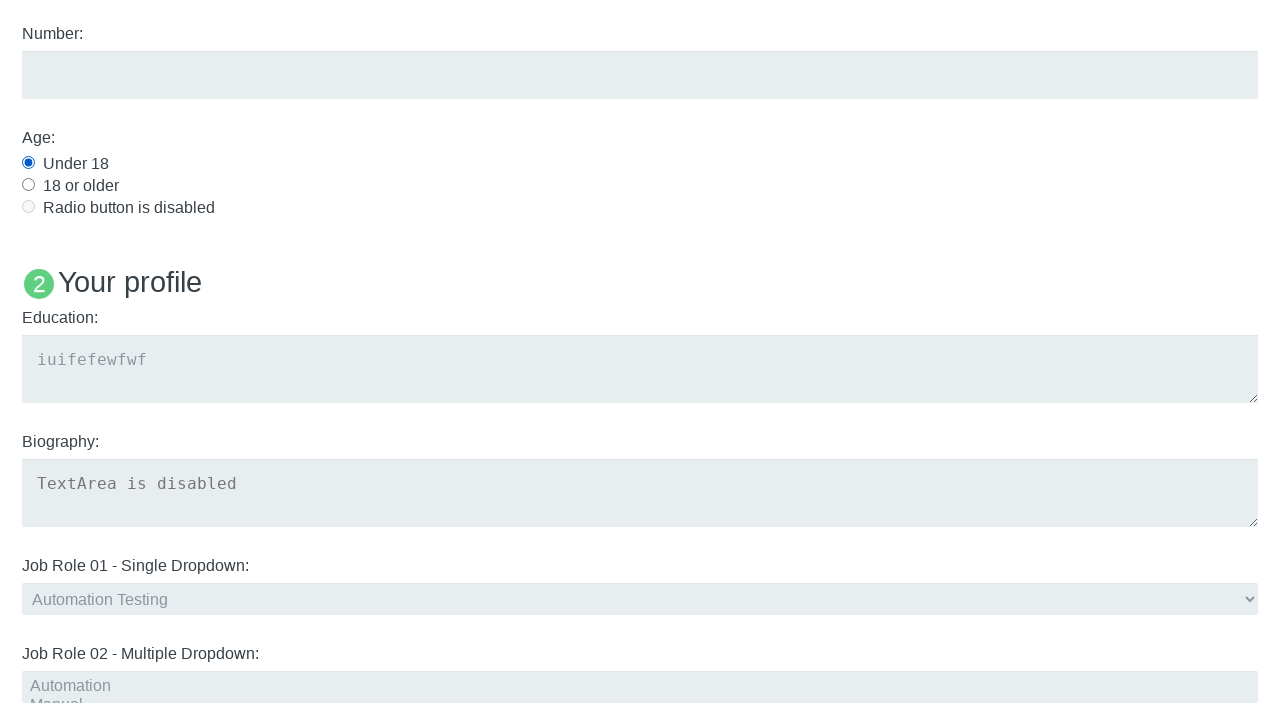